Tests window handling by clicking a link that opens a new window, switching between windows, and closing the new window

Starting URL: https://www.w3schools.com/tags/att_input_type_radio.asp

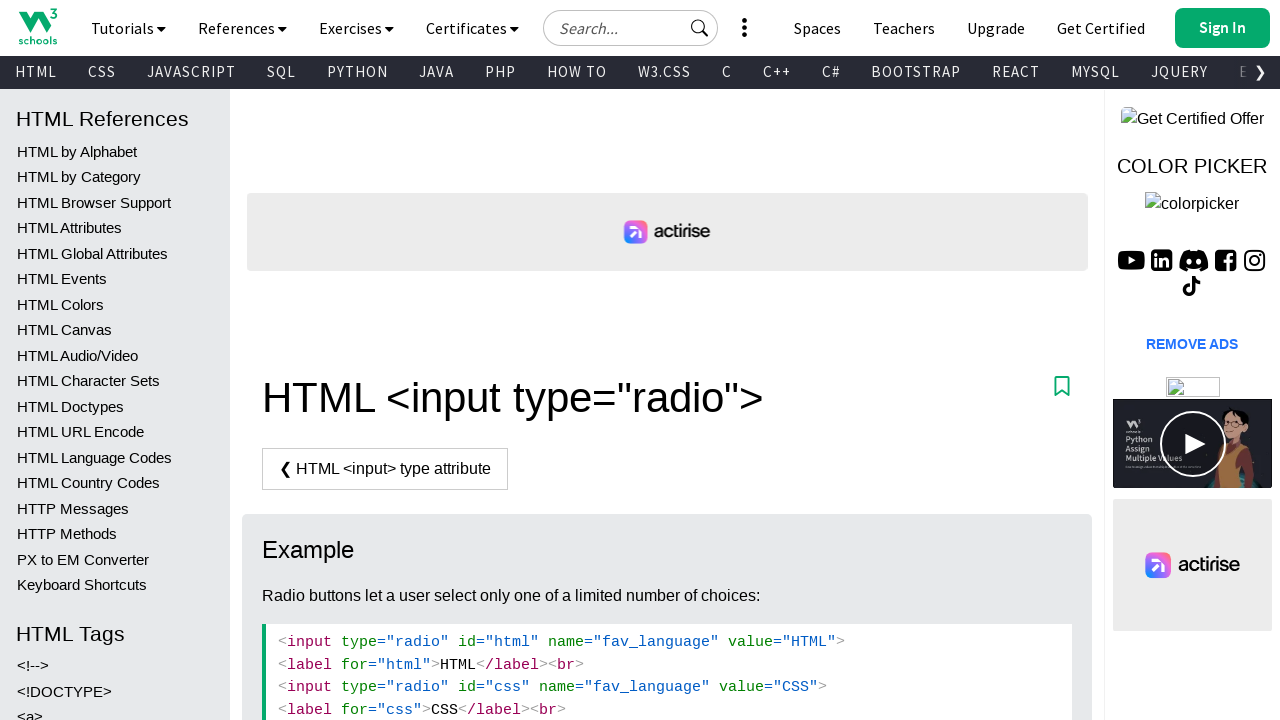

Clicked 'Try it Yourself' button to open new window at (334, 361) on xpath=//*[@id="main"]/div[2]/a
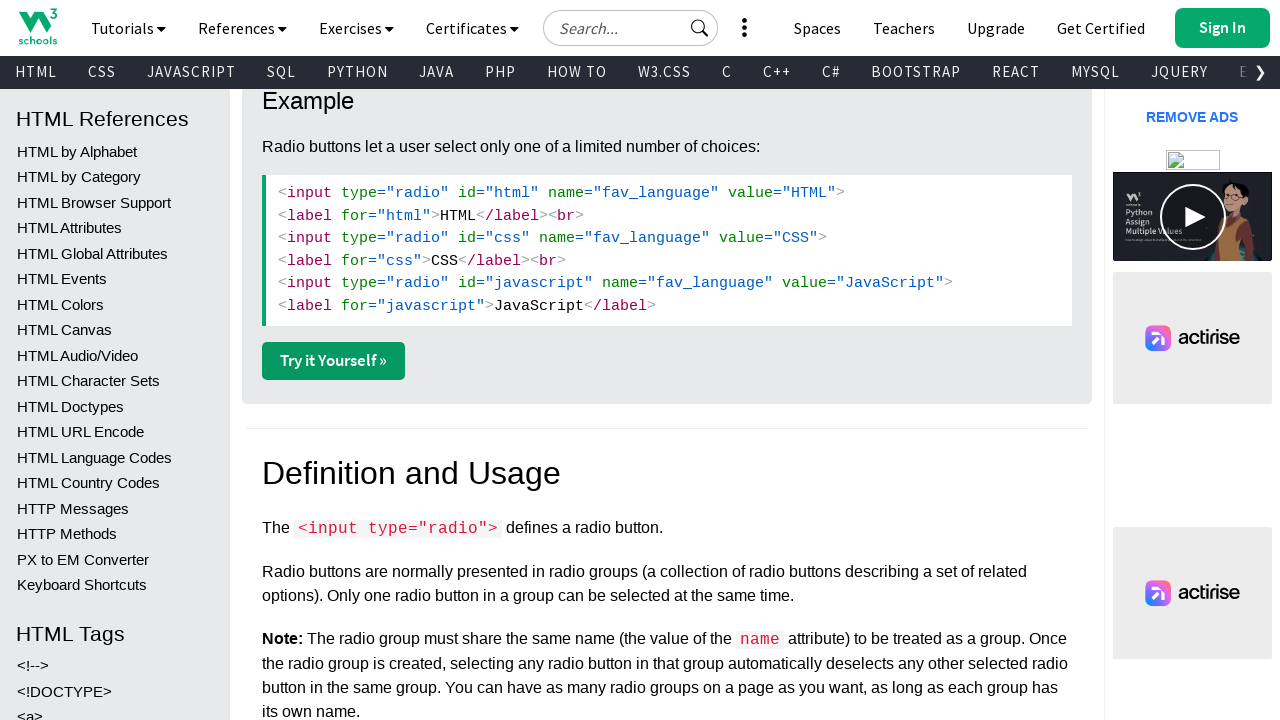

Waited for new page/tab to open
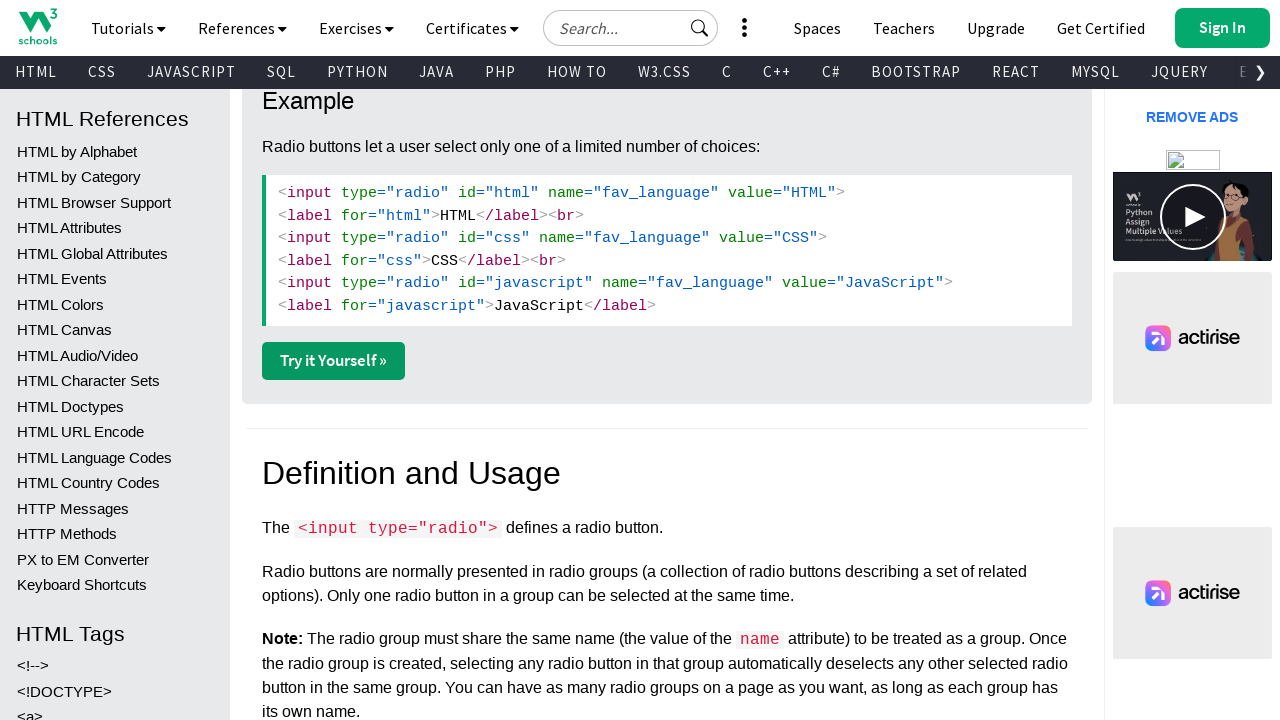

Retrieved all pages in context
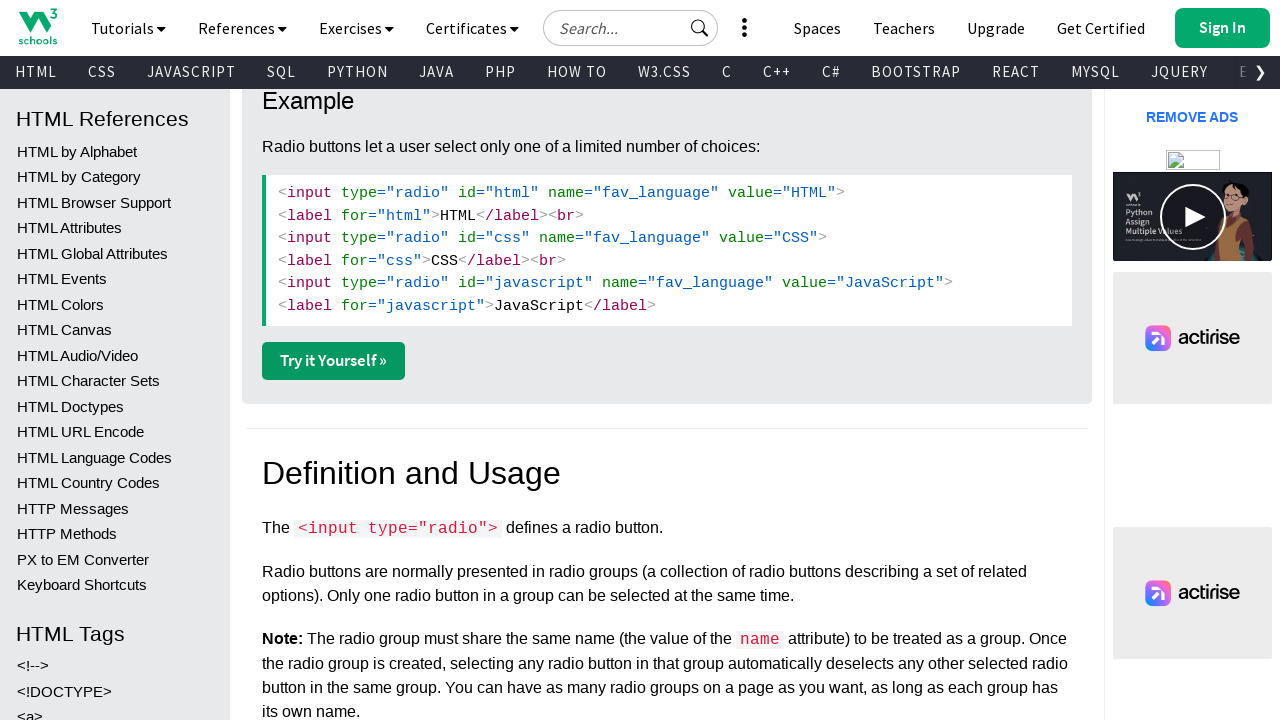

Switched focus to a window
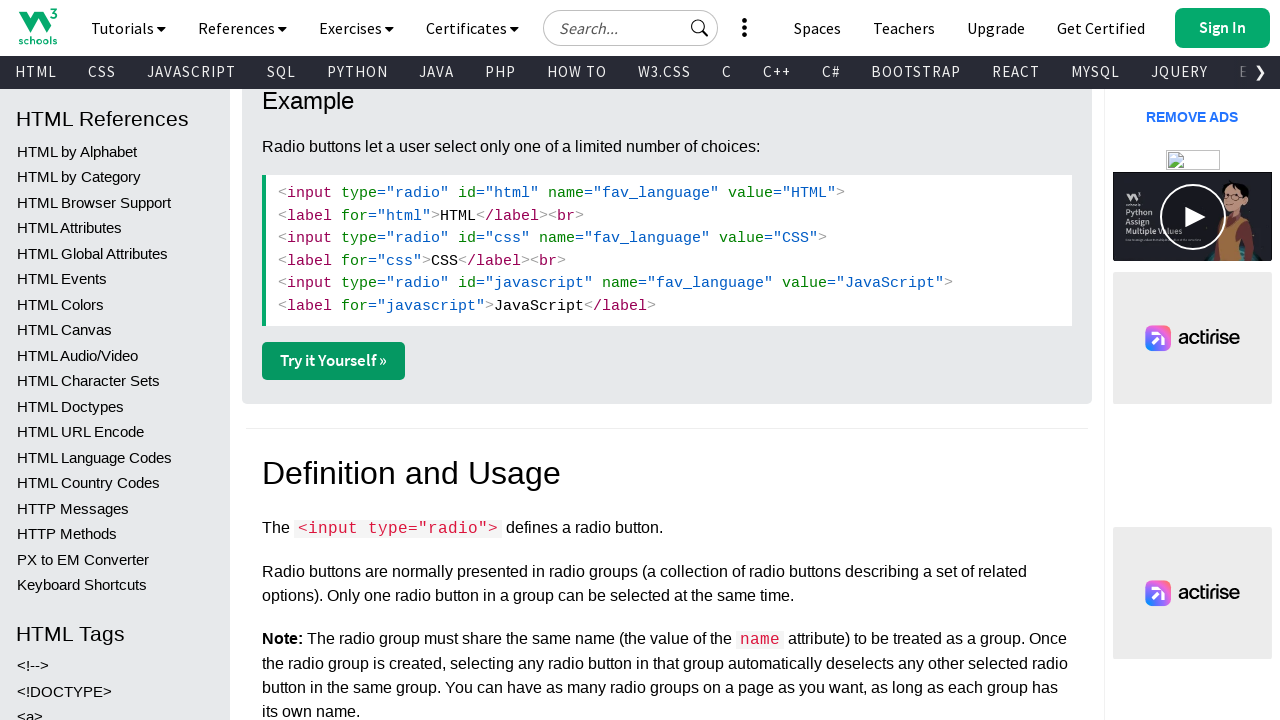

Switched focus to a window
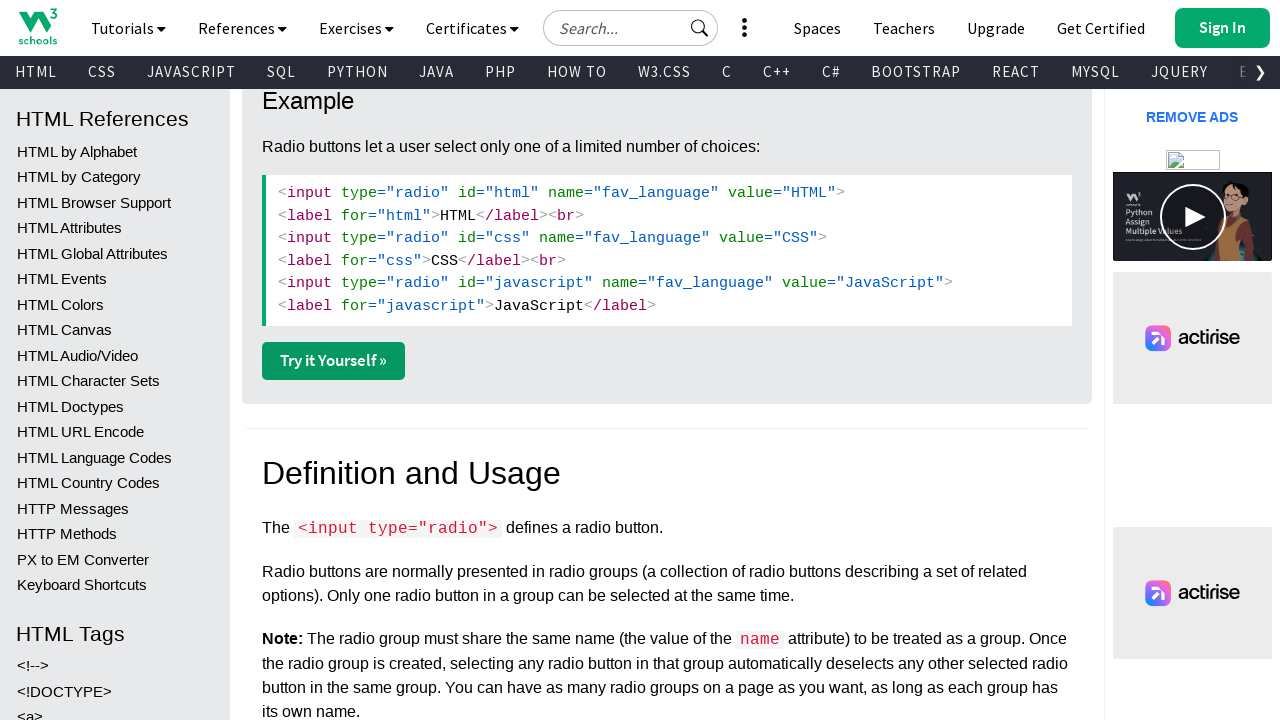

Closed the newly opened window
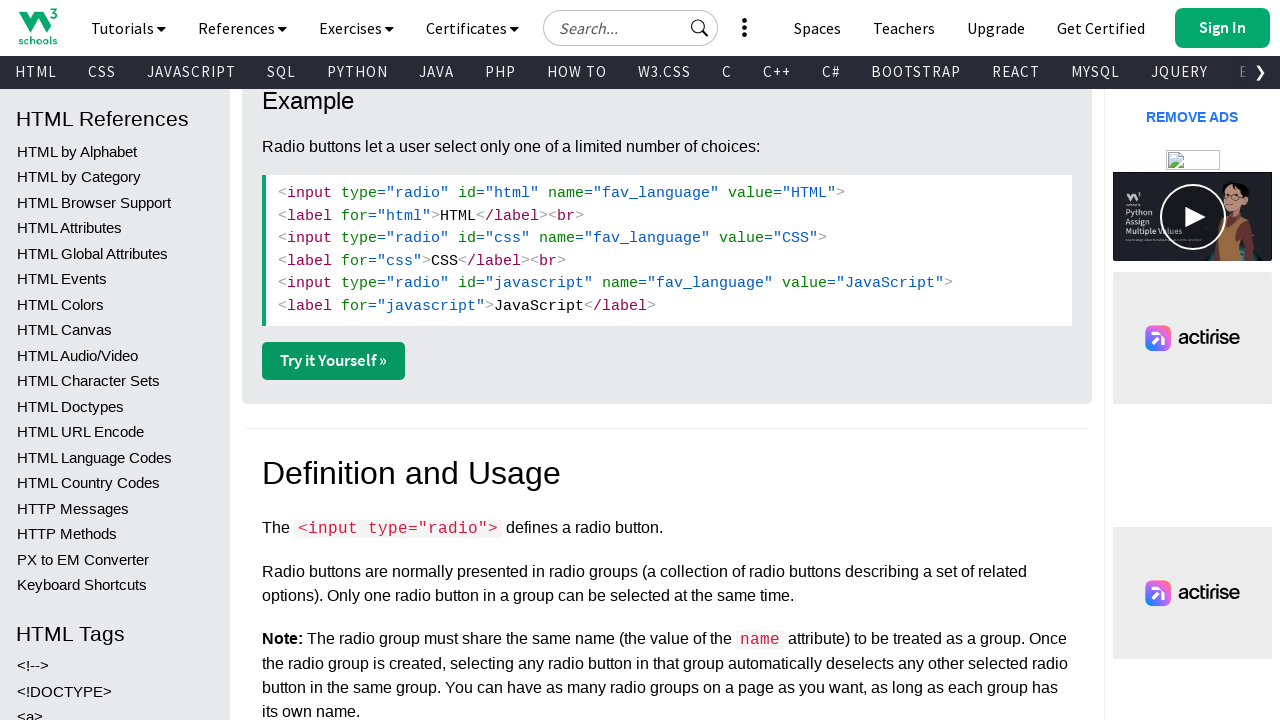

Switched focus back to initial window
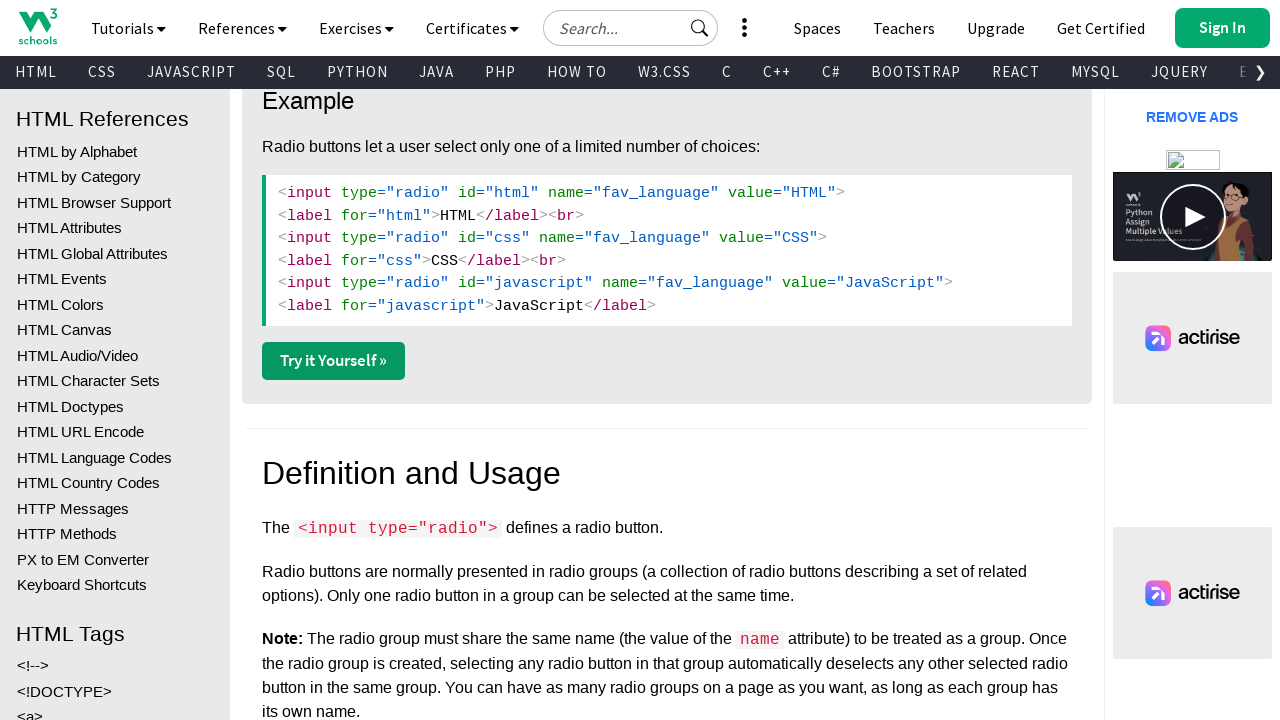

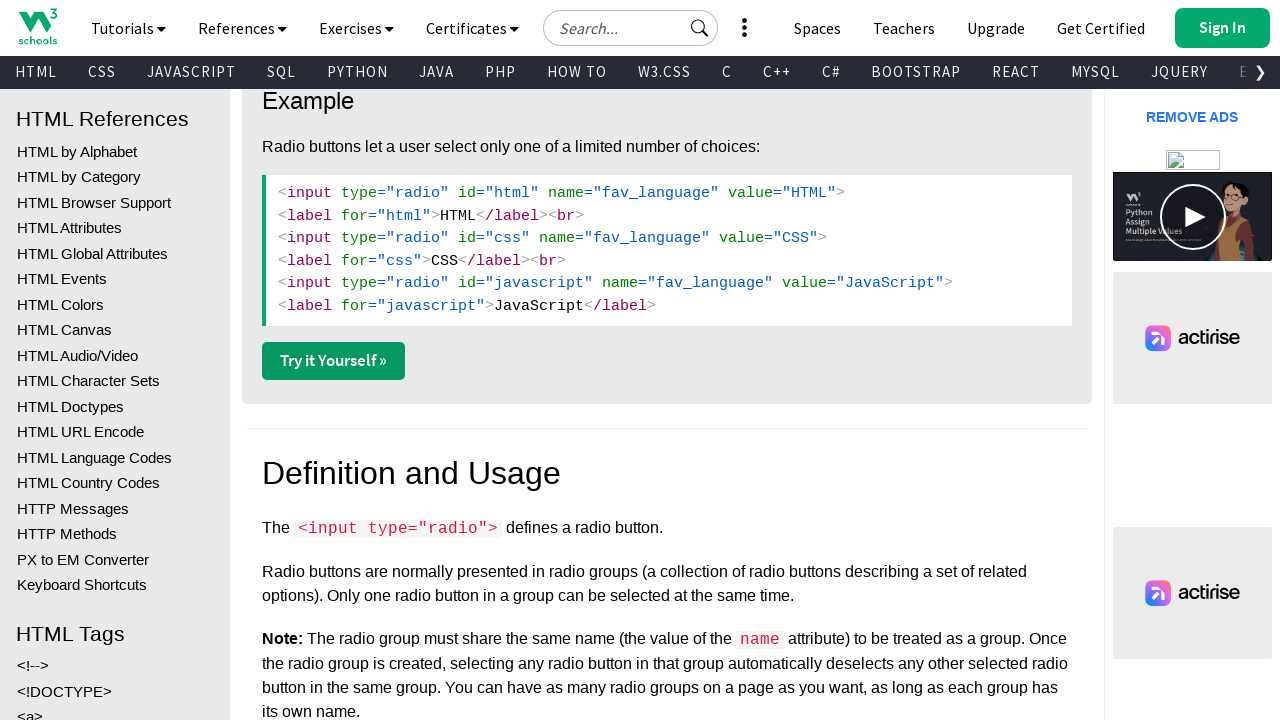